Tests iframe interaction by filling form fields in a parent frame and its nested child frame, including first name, last name, and email fields across different frame levels.

Starting URL: https://letcode.in/frame

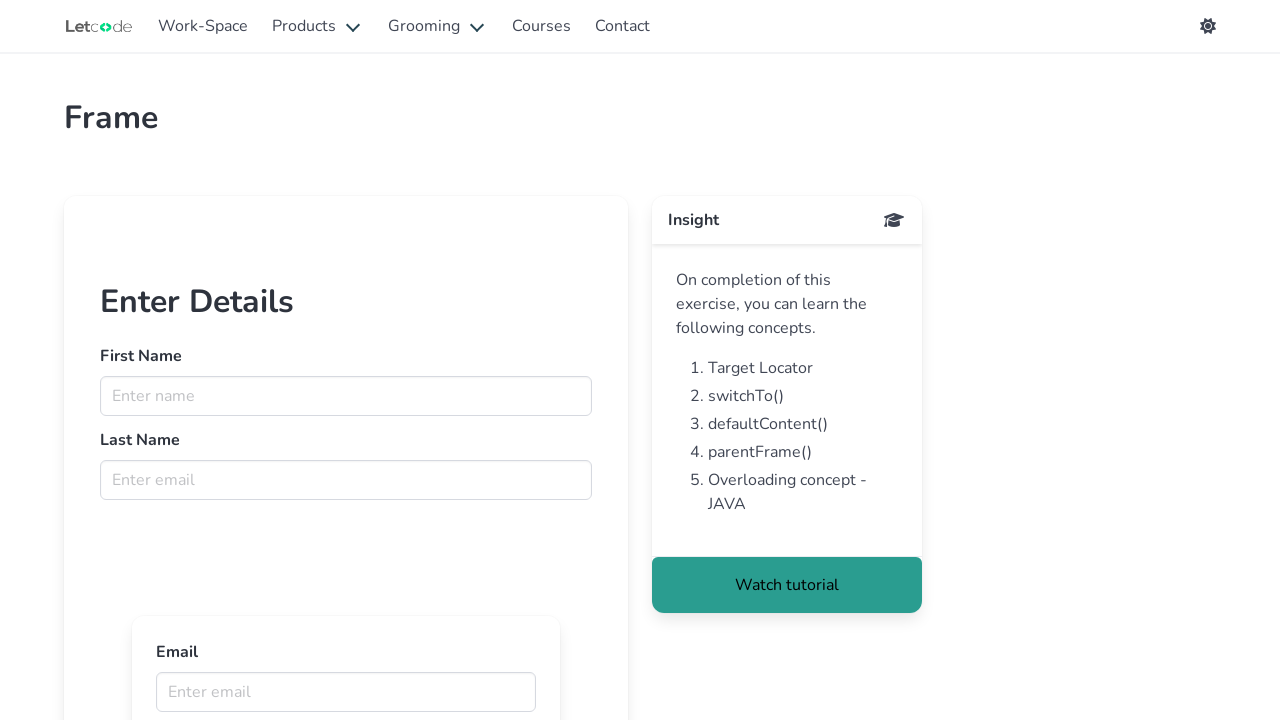

Navigated to frame interaction test page
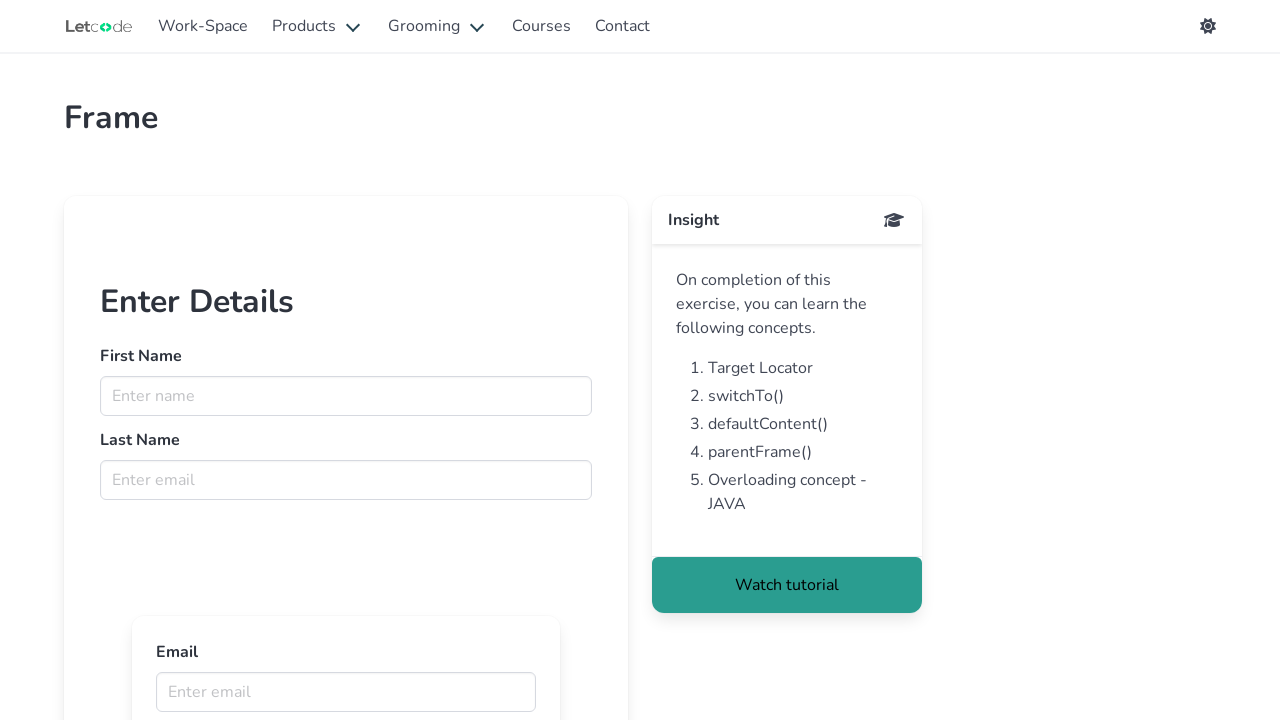

Retrieved main frame 'firstFr'
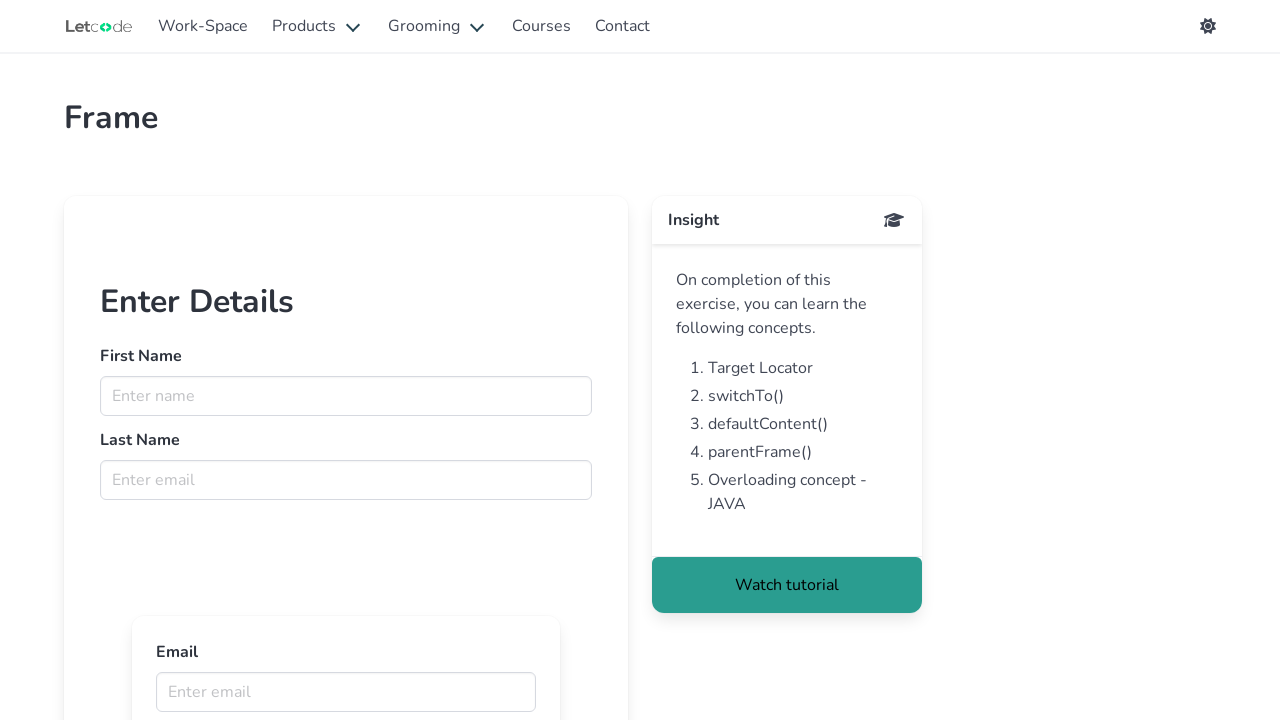

Filled first name 'Koushik' in parent frame on input[name='fname']
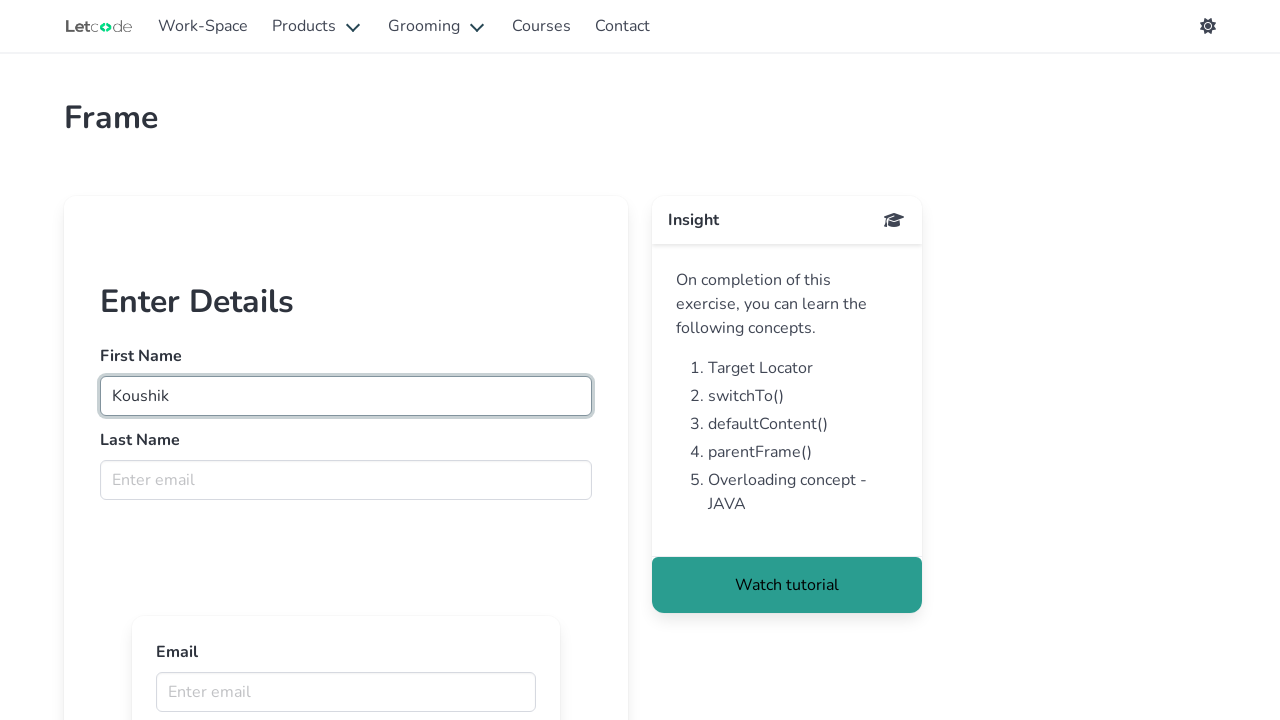

Filled last name 'Chatterjee' in parent frame on input[name='lname']
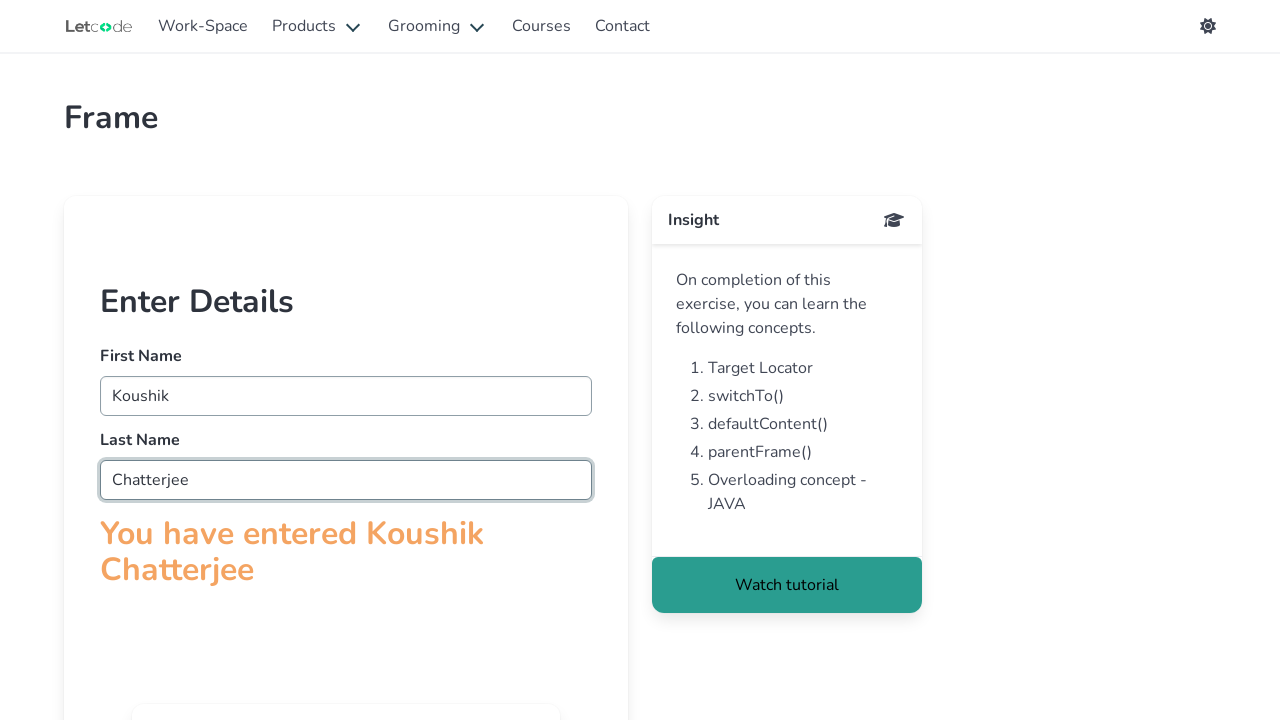

Retrieved child frames from parent frame
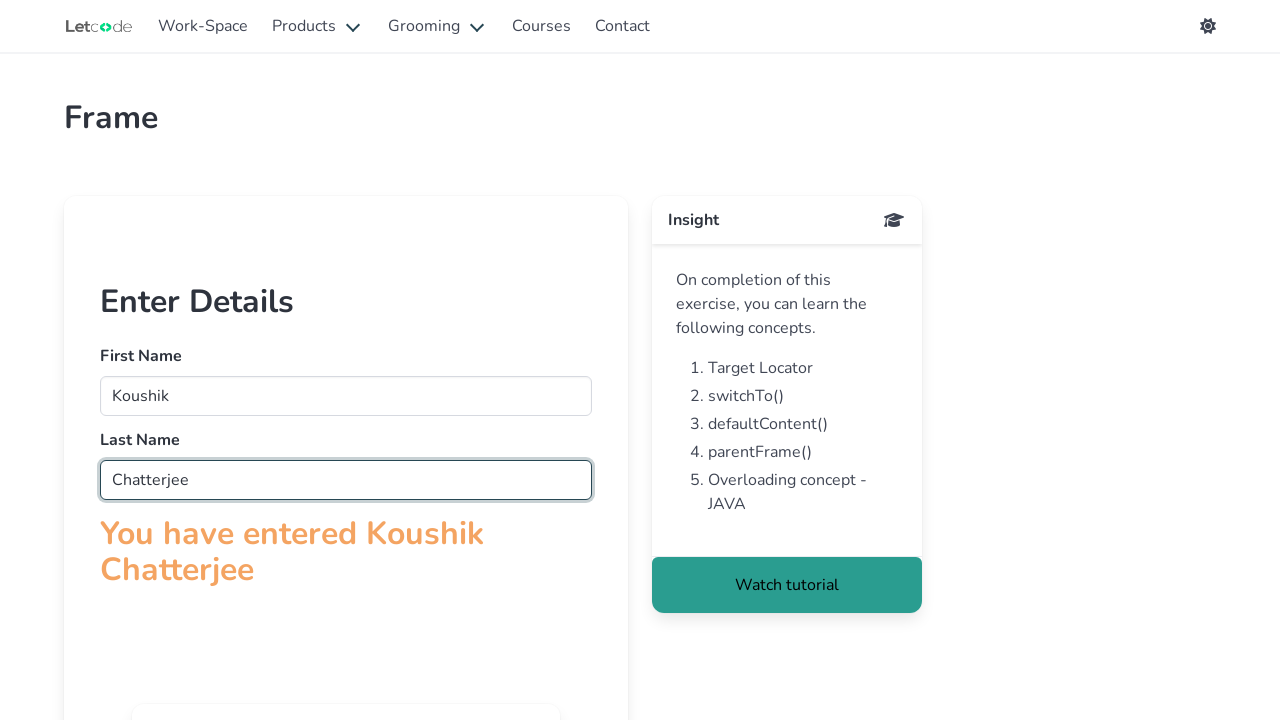

Filled email 'koushik@mail.com' in child frame on input[name='email']
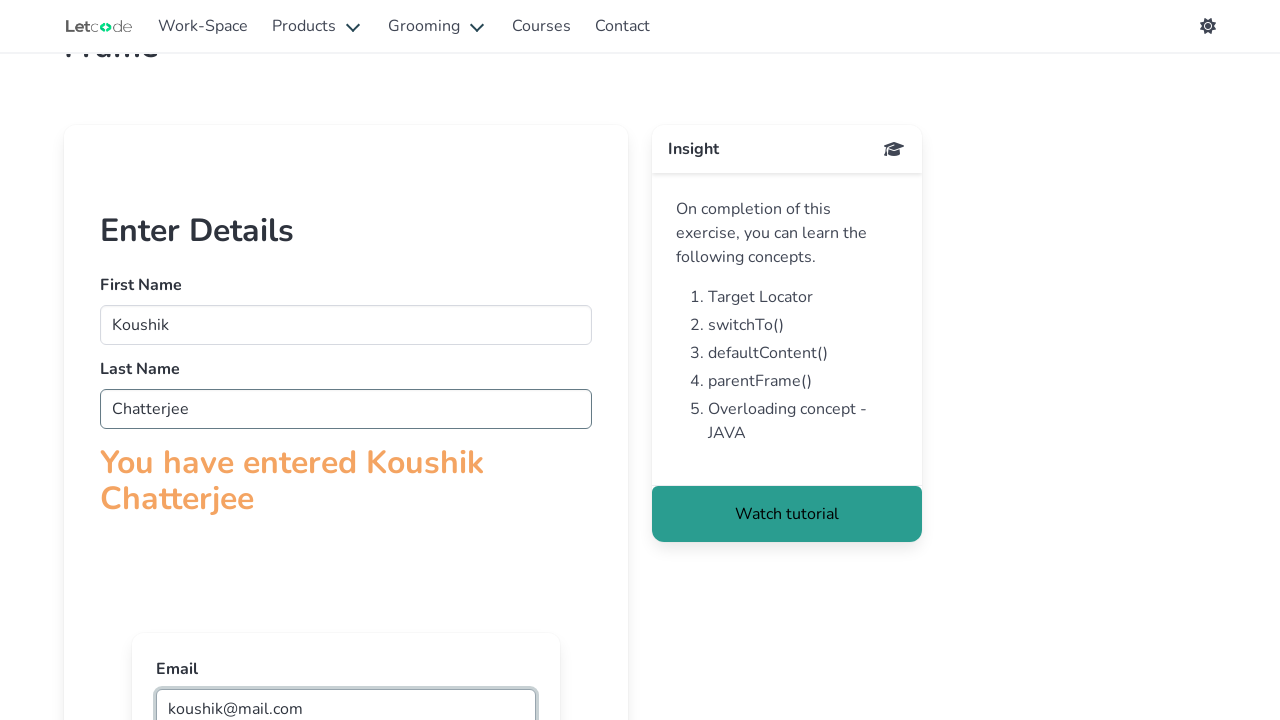

Retrieved parent frame reference from child frame
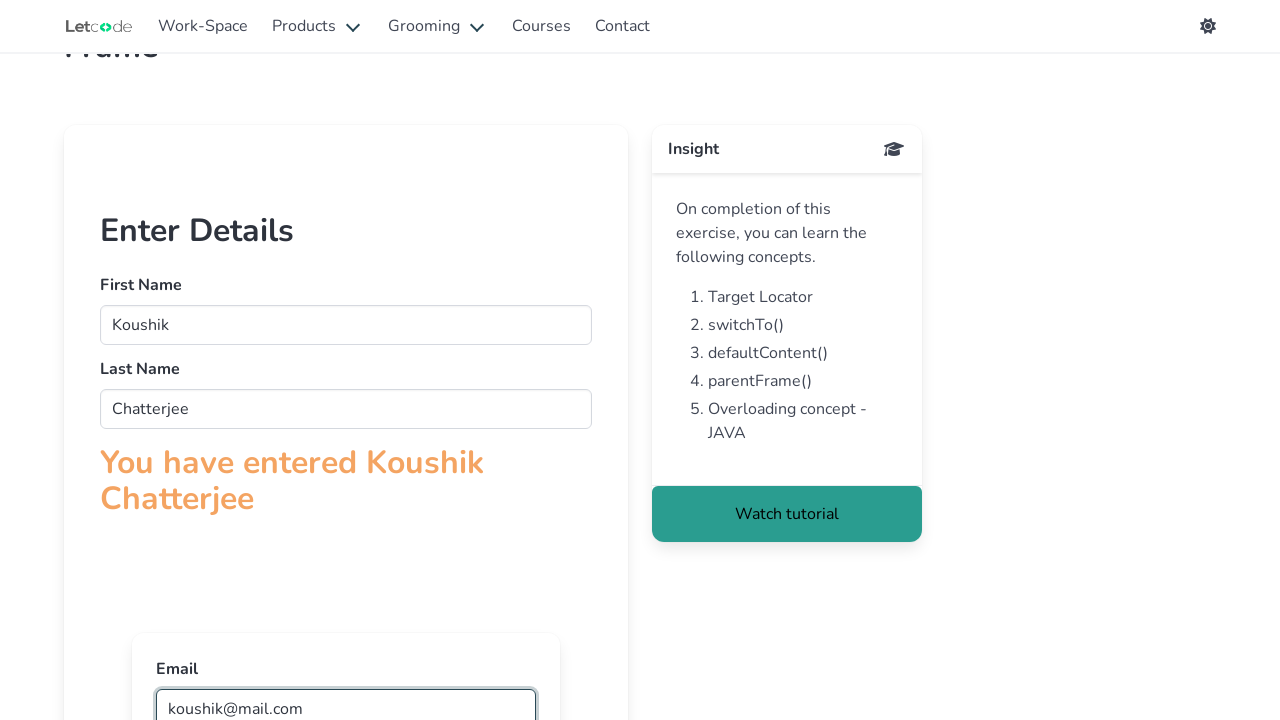

Updated last name to 'Youtube' in parent frame on input[name='lname']
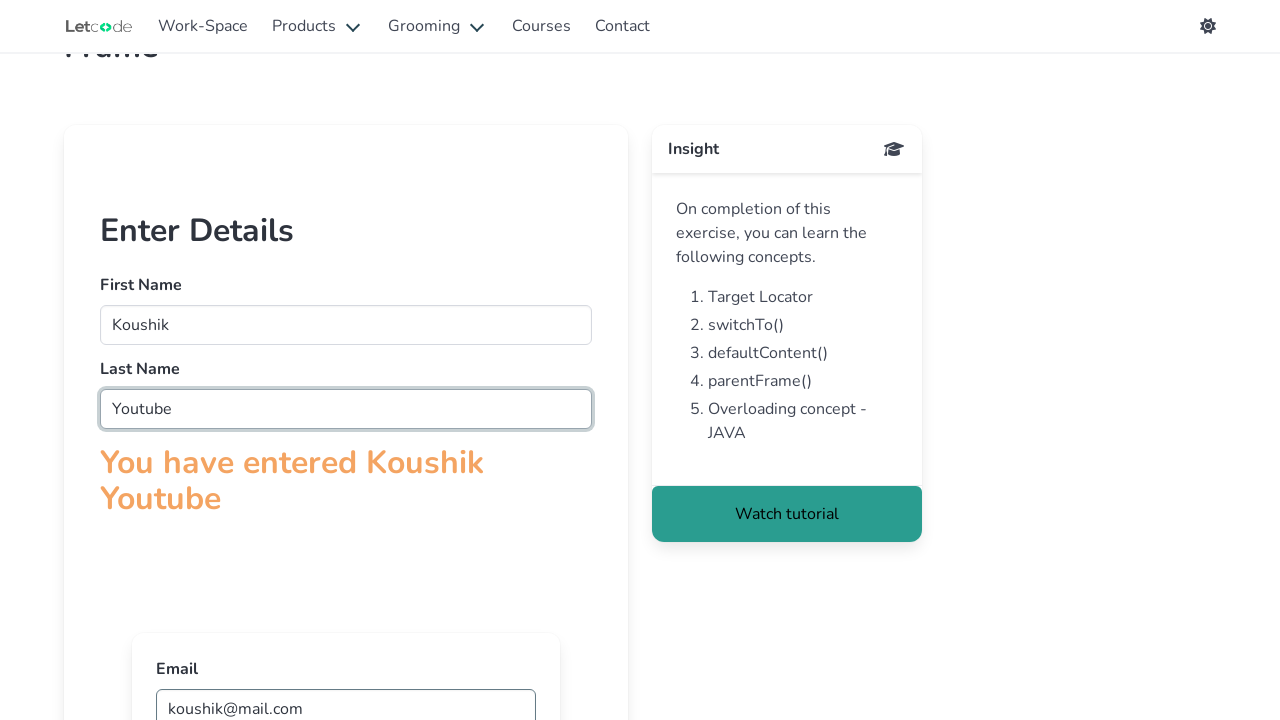

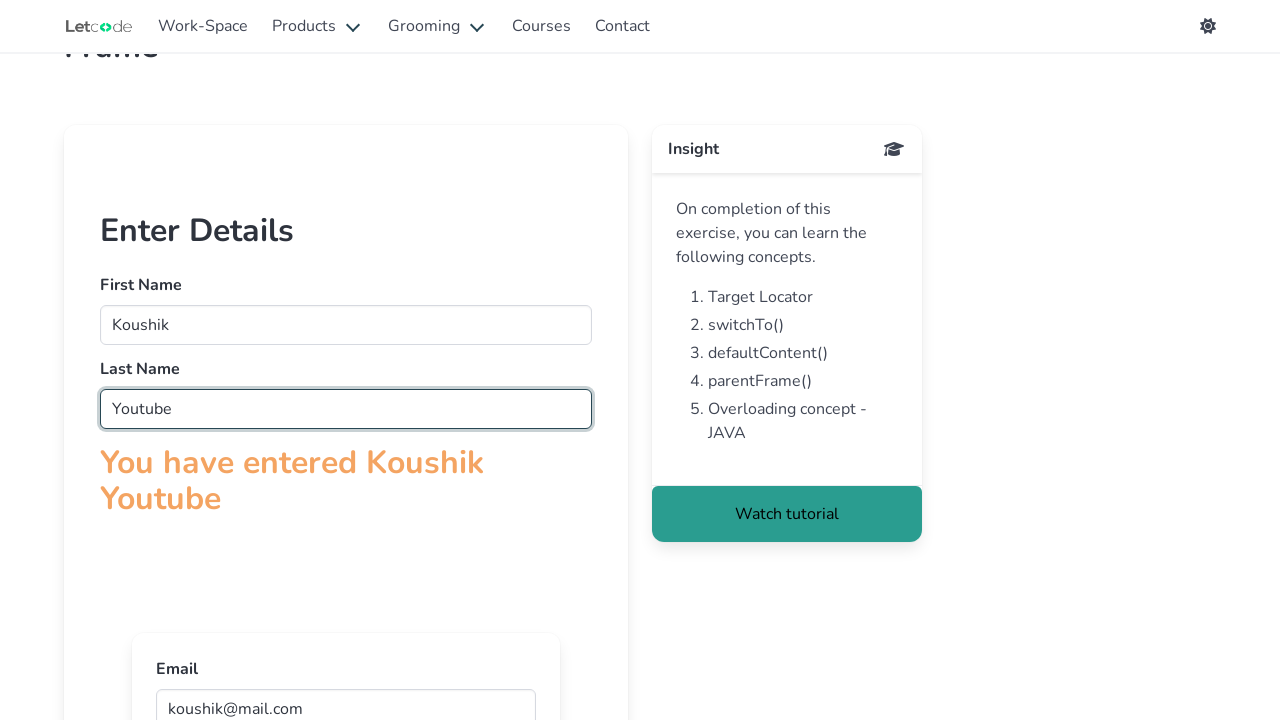